Tests alert handling by clicking a button that triggers a JavaScript alert and accepting the dialog

Starting URL: https://demoqa.com/alerts

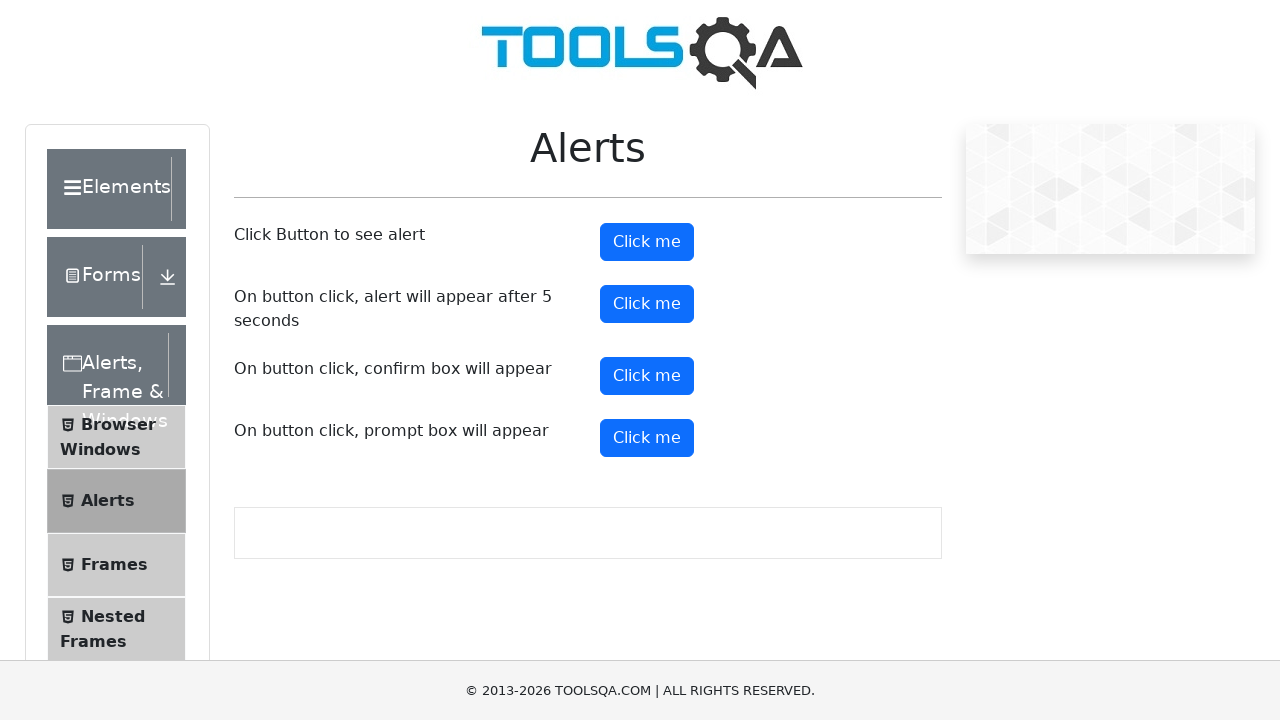

Set up dialog handler to accept alerts
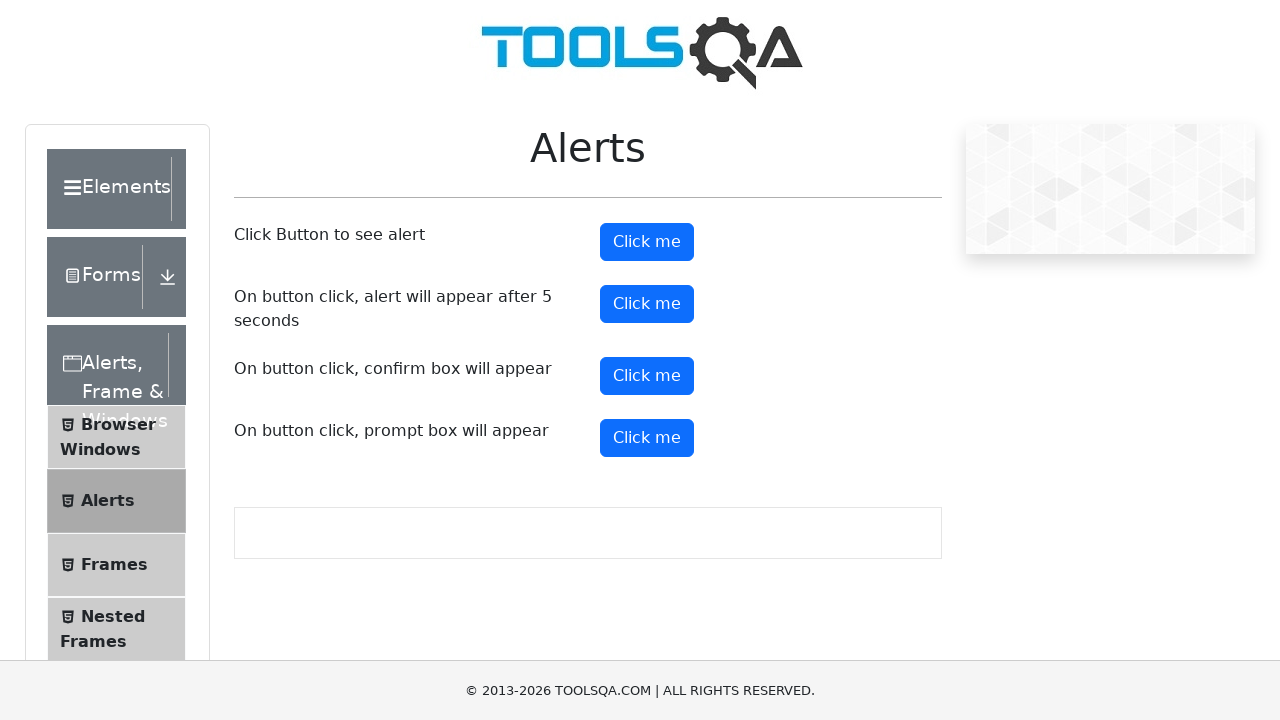

Clicked alert button to trigger JavaScript alert at (647, 242) on button#alertButton
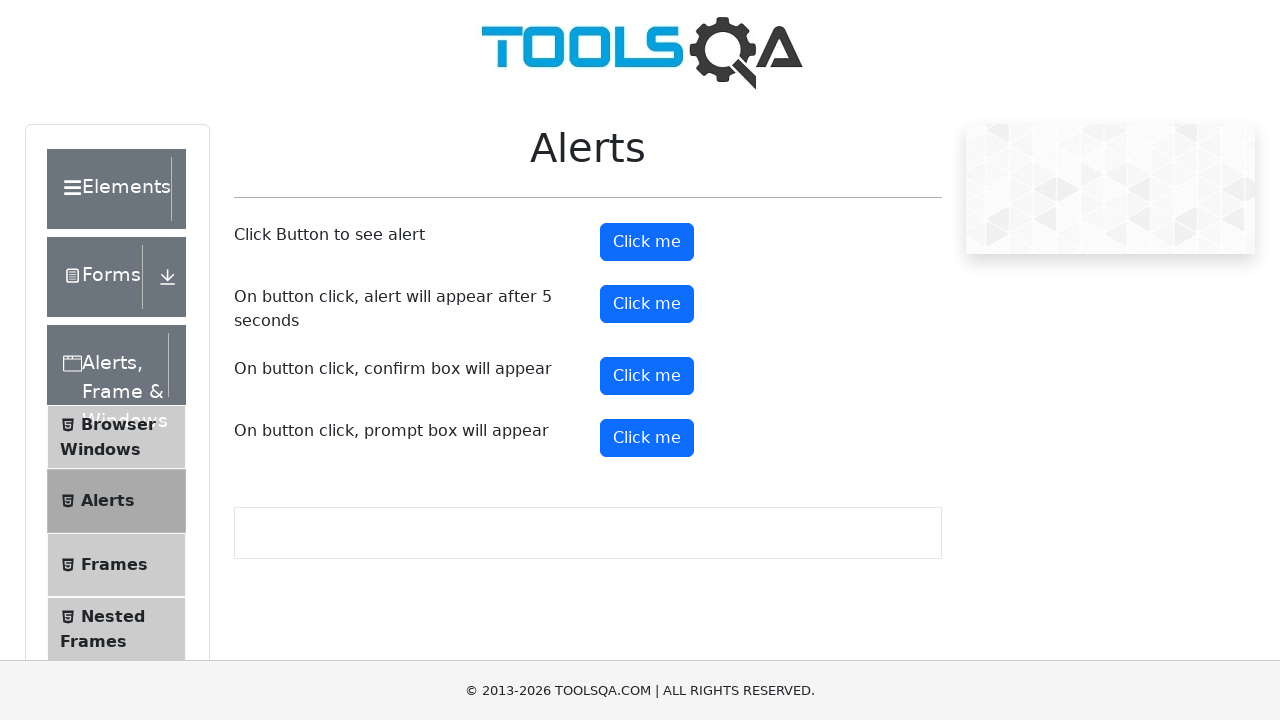

Waited for alert to be handled
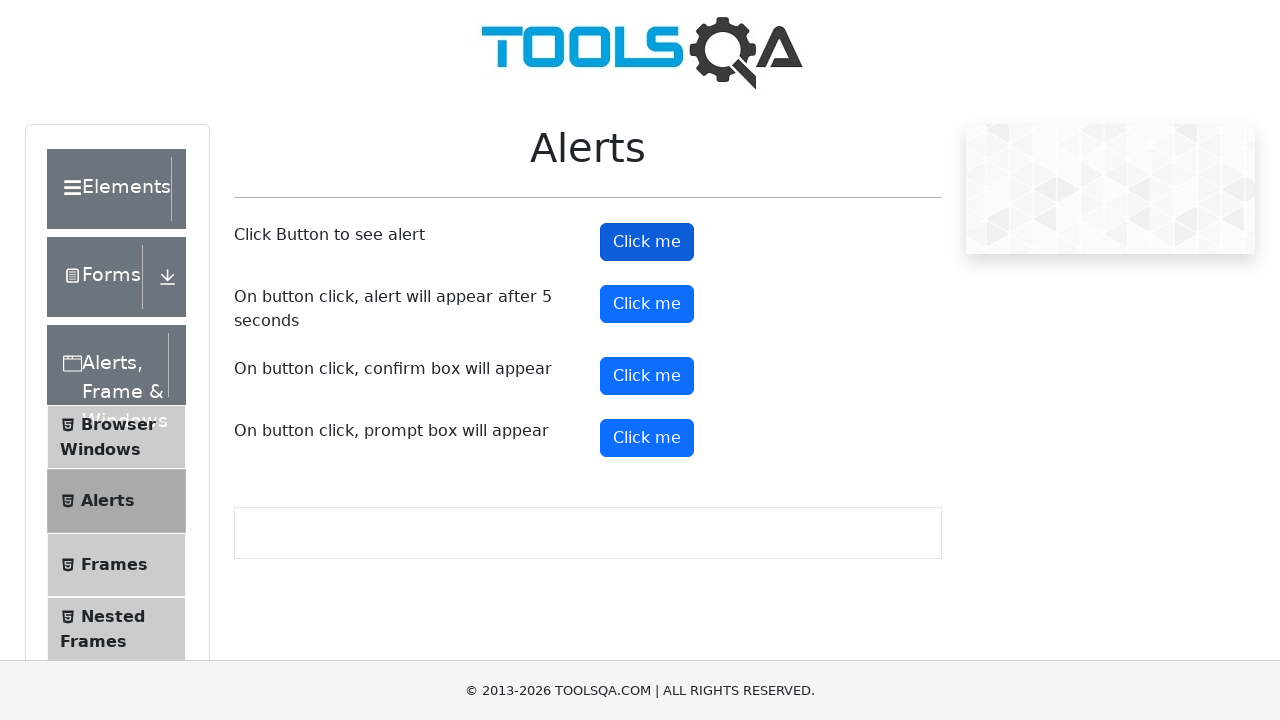

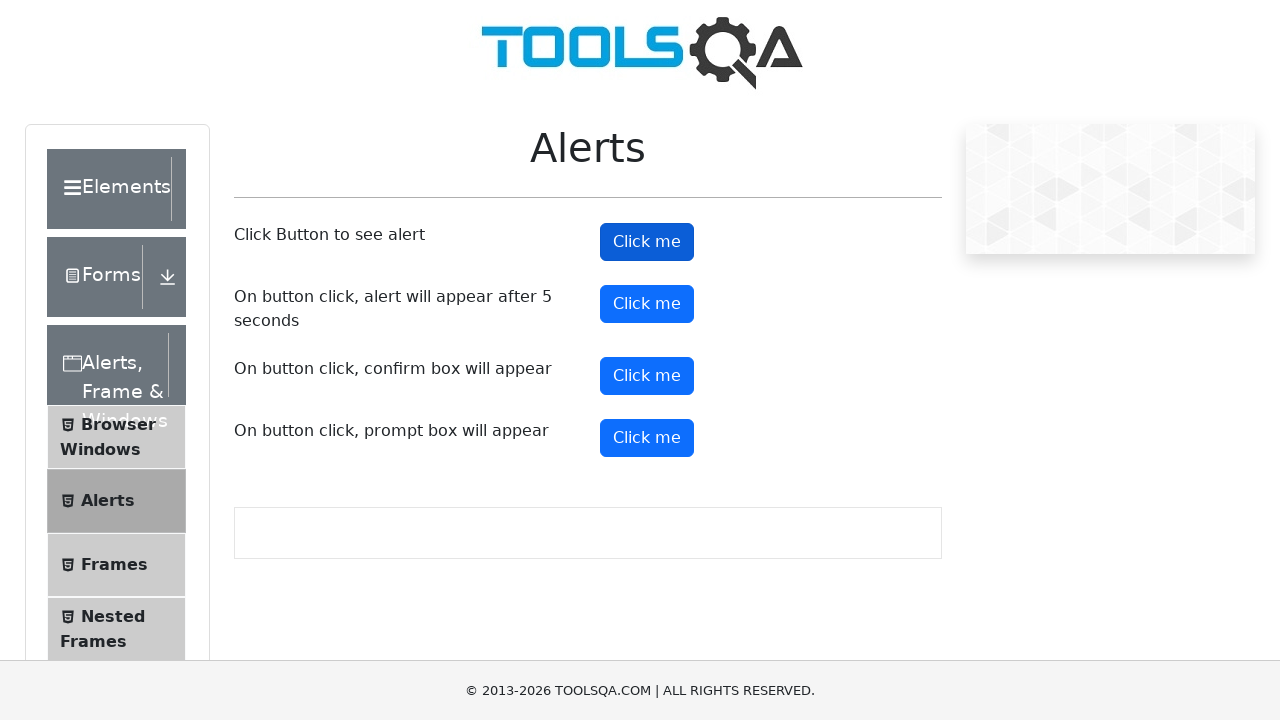